Tests the signup form validation by leaving the Last Name field empty and verifying an error message is displayed

Starting URL: https://api.nasa.gov/

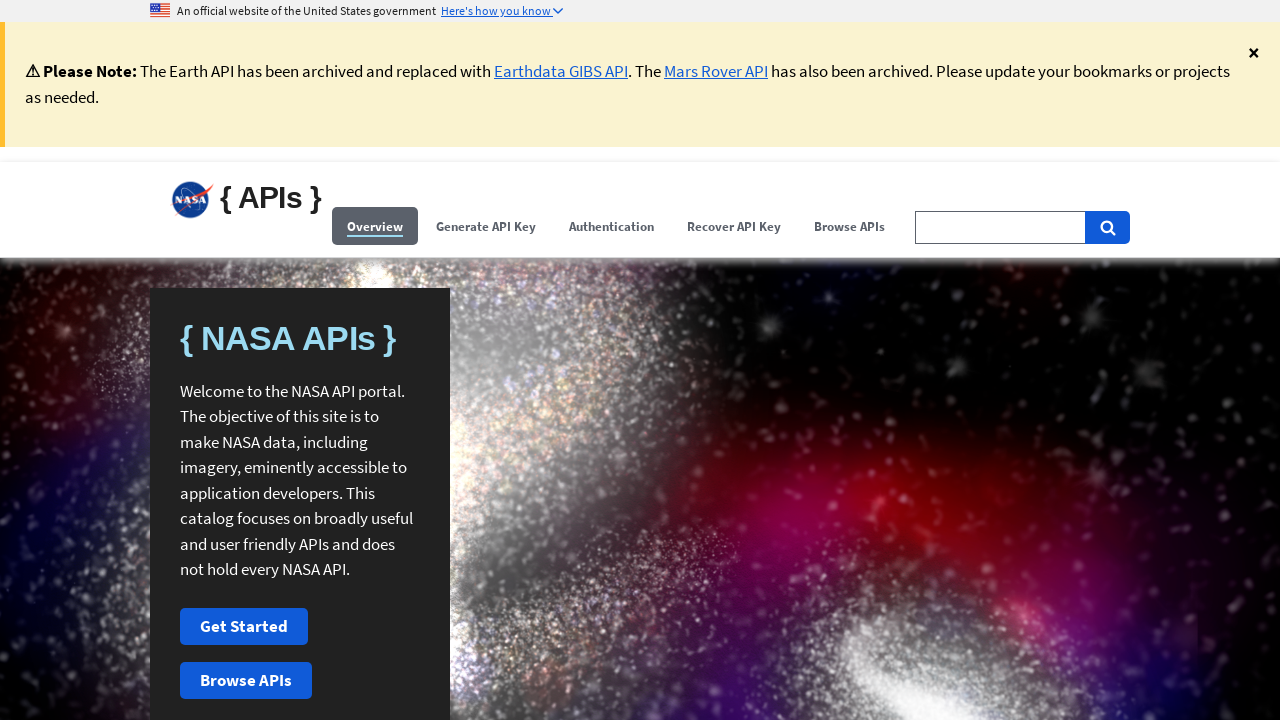

Filled First Name field with 'Patricia' in shadow DOM
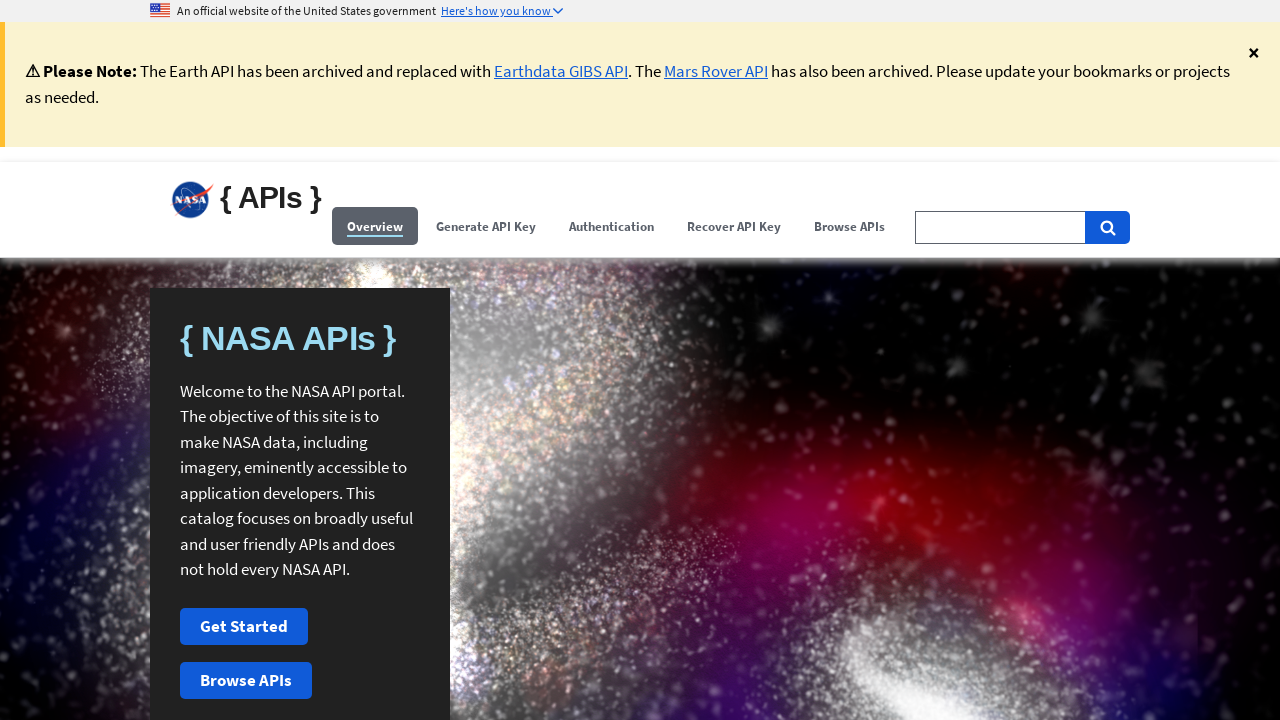

Filled Email field with 'patricia.test@example.com' in shadow DOM
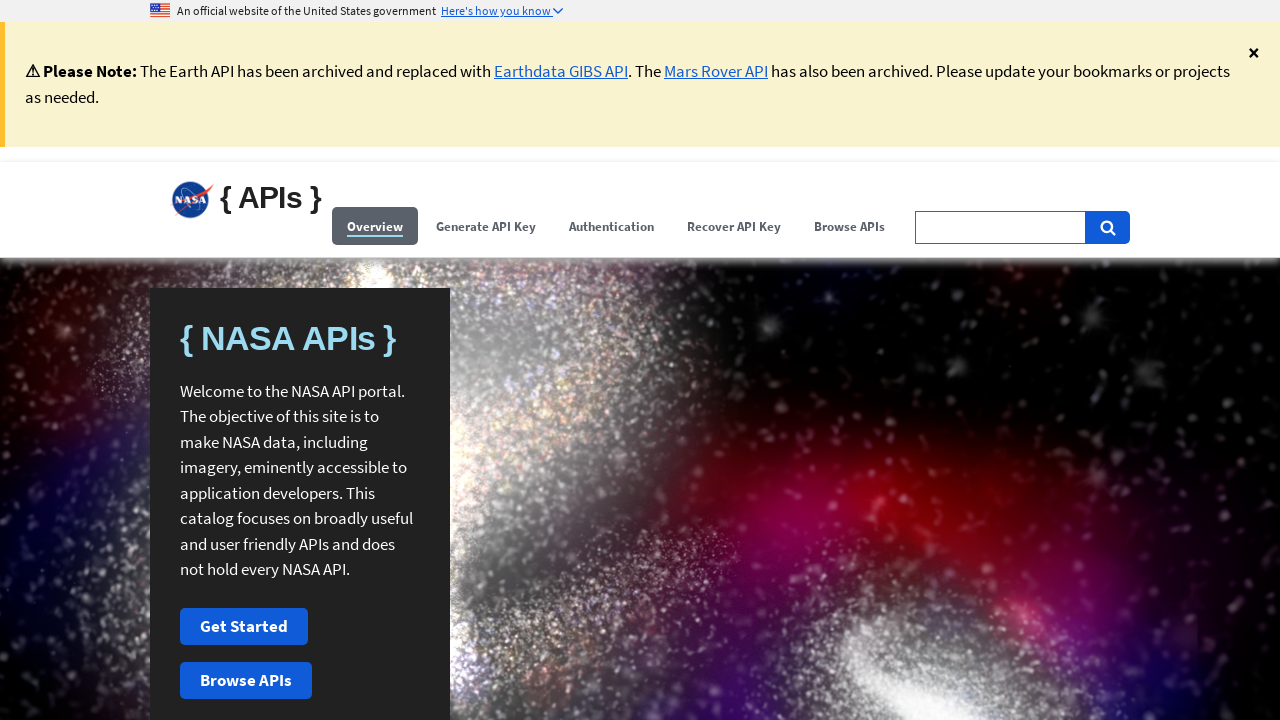

Clicked Signup button in shadow DOM
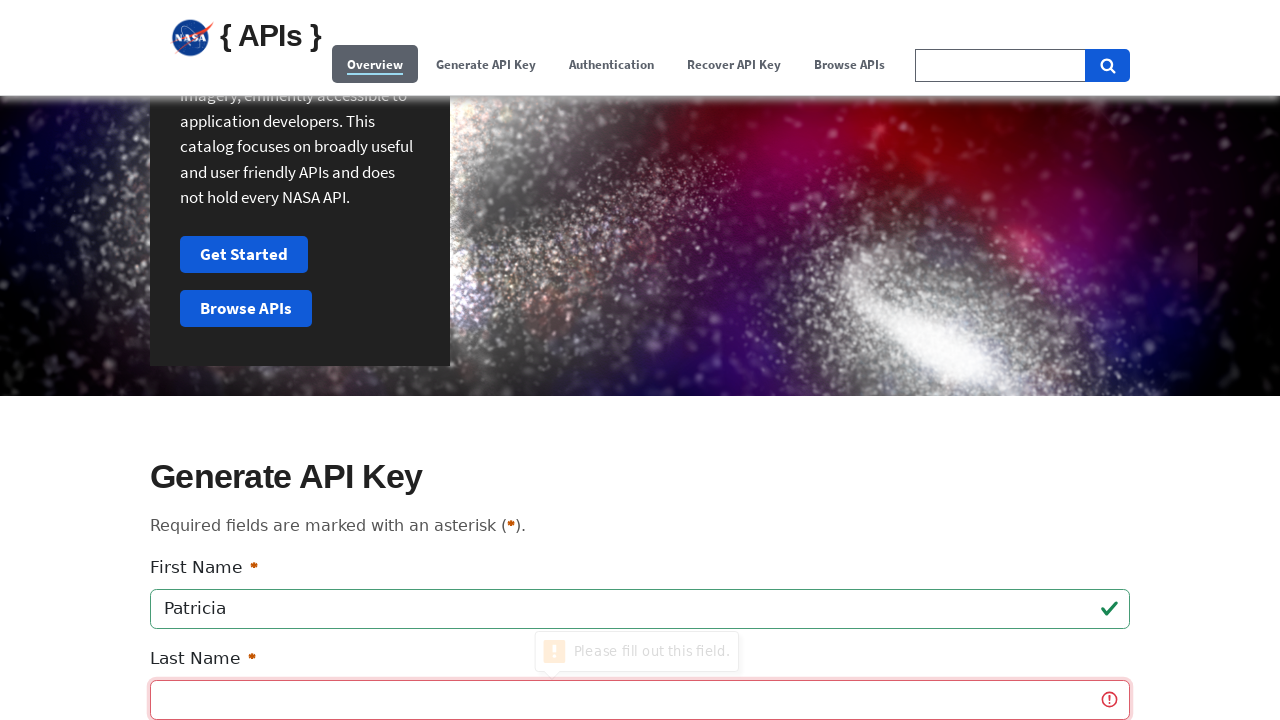

Waited for validation error message to appear (Last Name field was left empty)
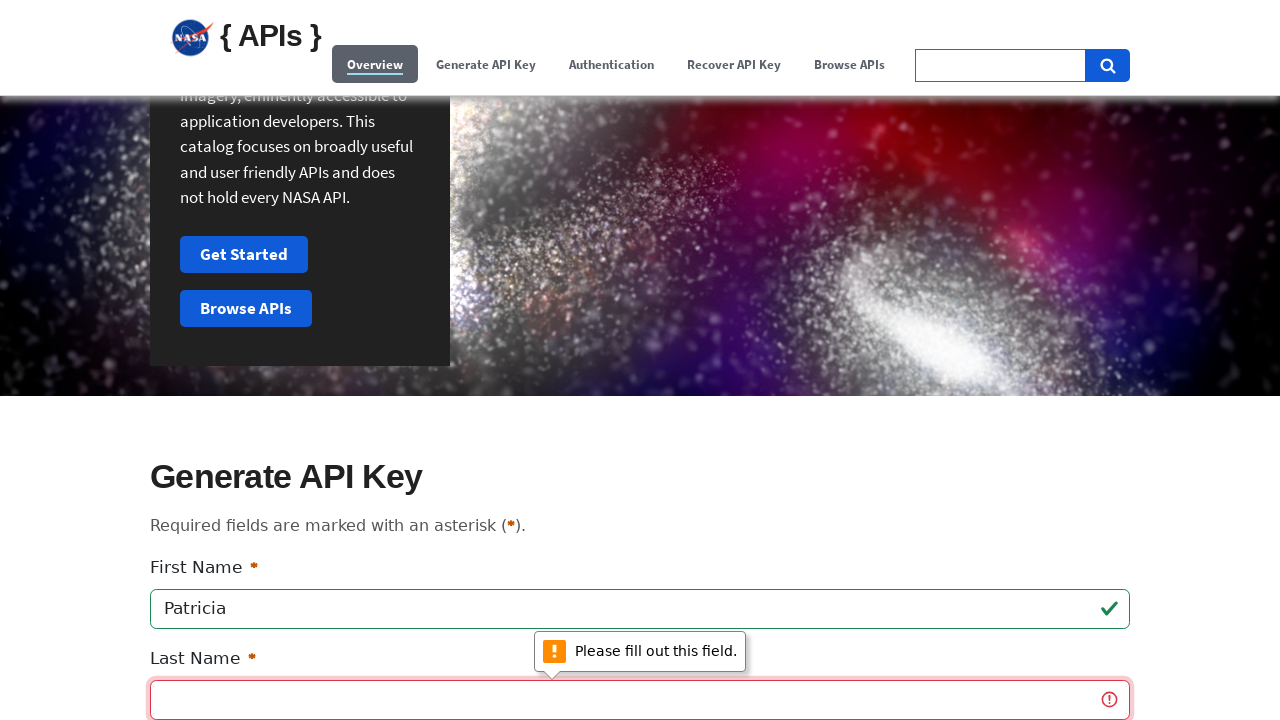

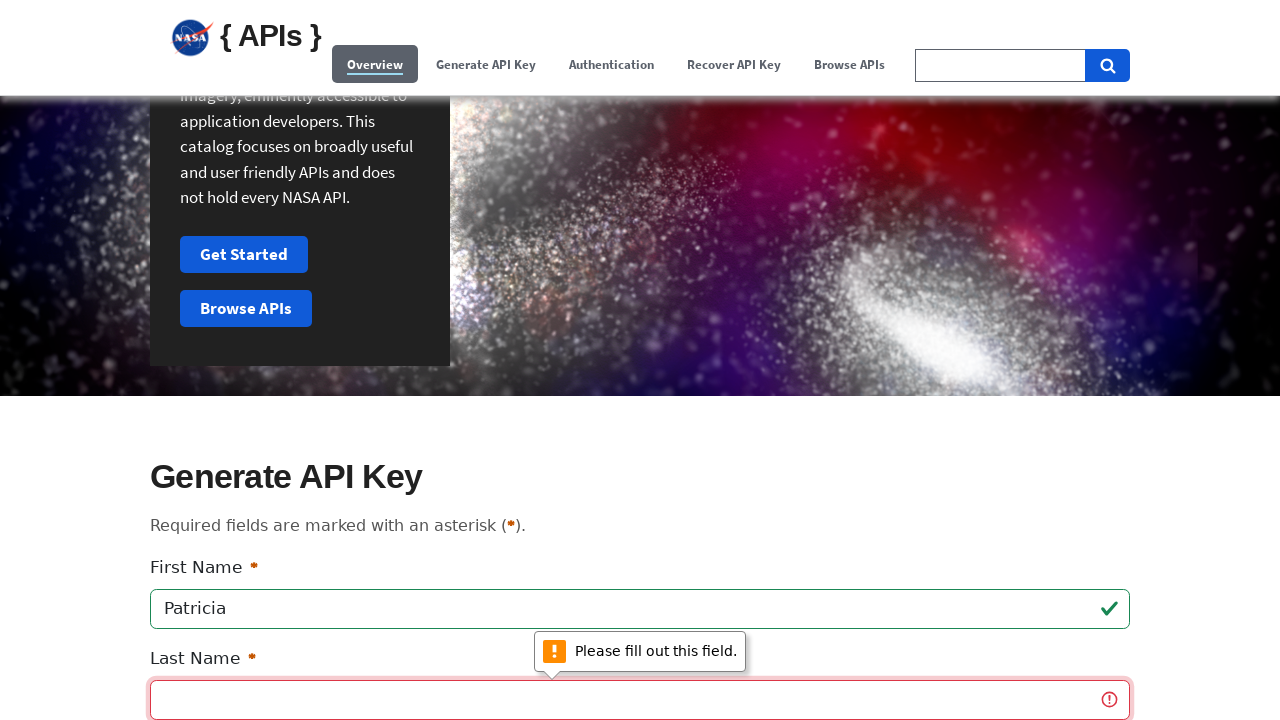